Tests navigation from a simple input page through the menu system by clicking on submenu elements and verifying content is displayed

Starting URL: https://www.qa-practice.com/elements/input/simple

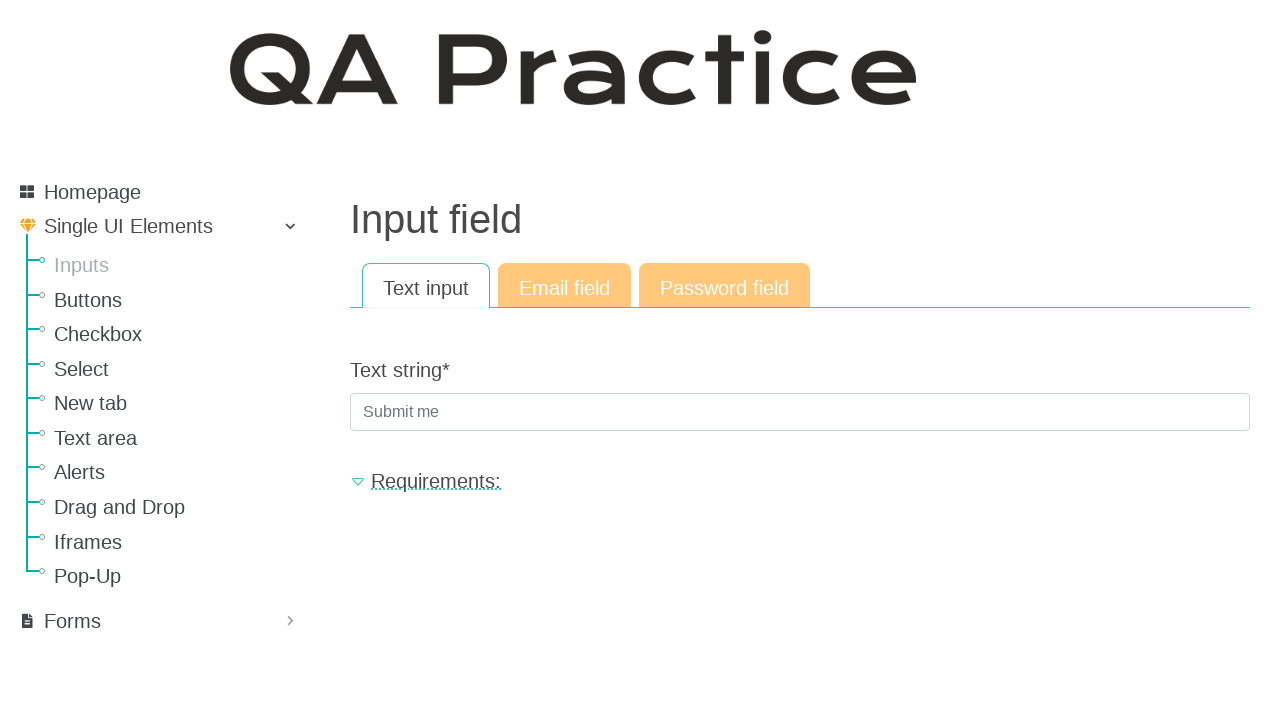

Clicked on menu item with submenu at (160, 406) on .has-sub
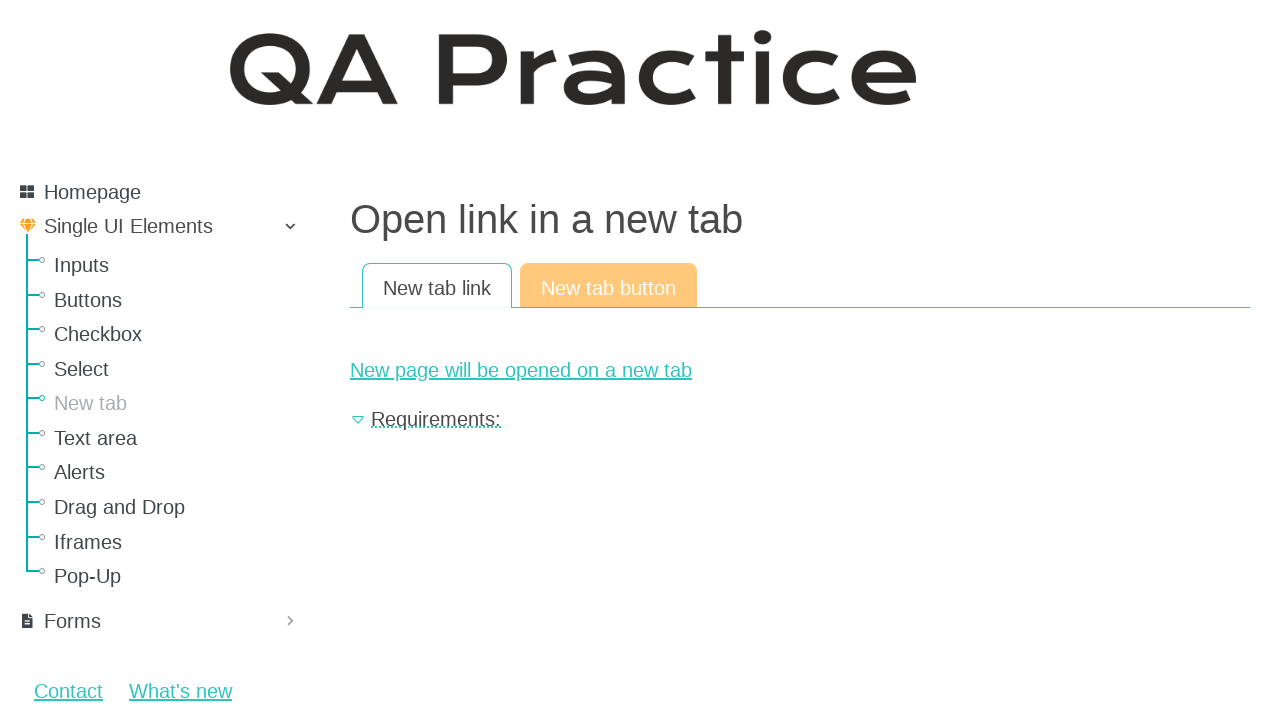

Clicked on visible submenu at (160, 423) on .sub-menu[style*='display: block']
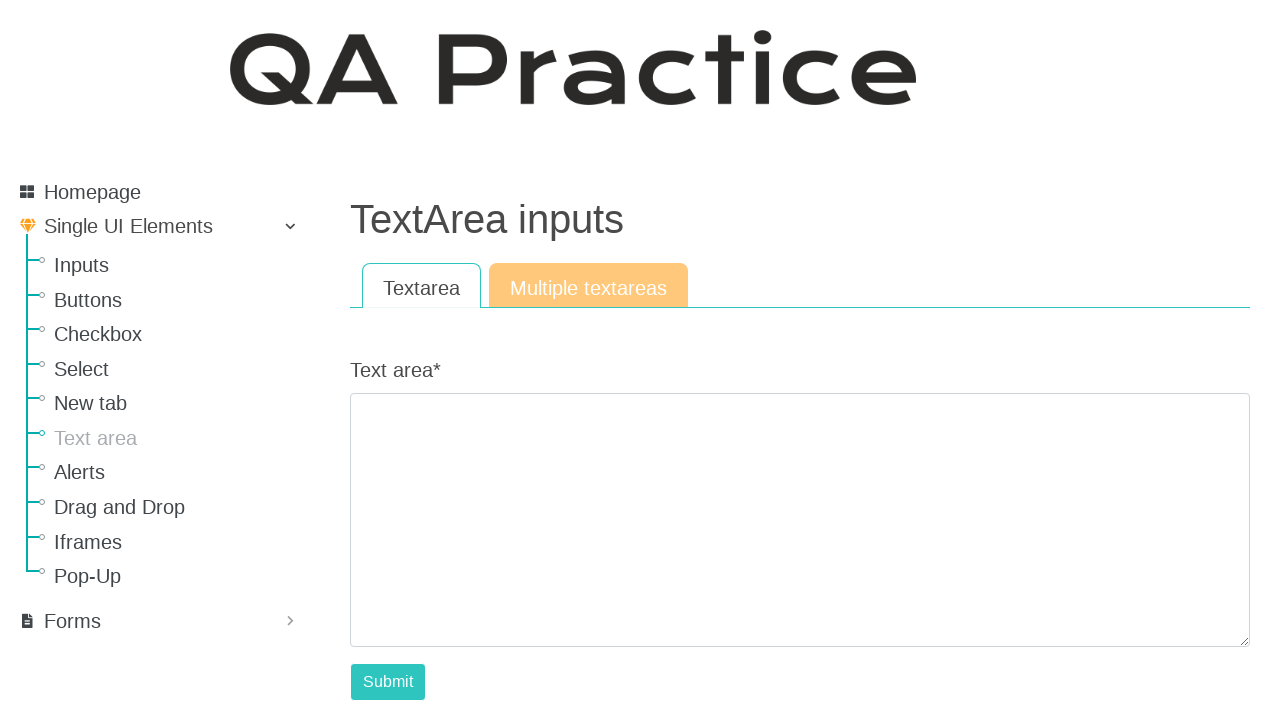

Clicked on input elements link at (180, 265) on xpath=//a[@href='/elements/input']
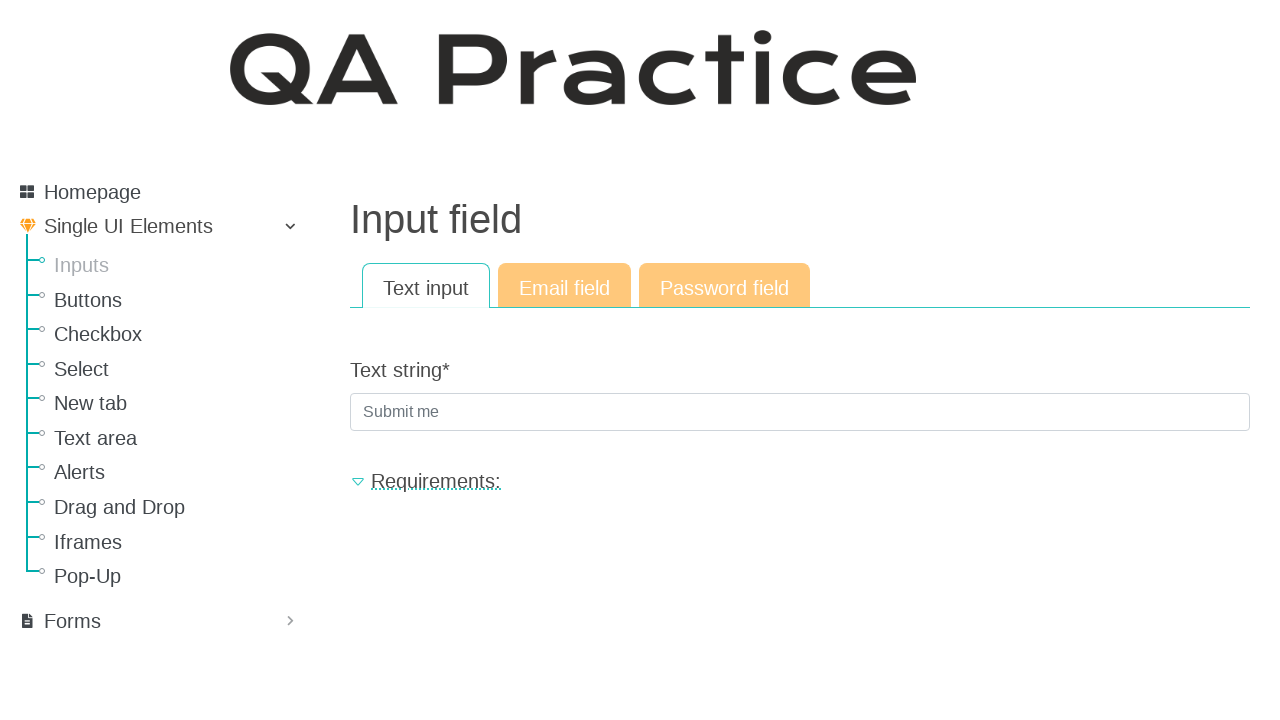

Content area loaded successfully
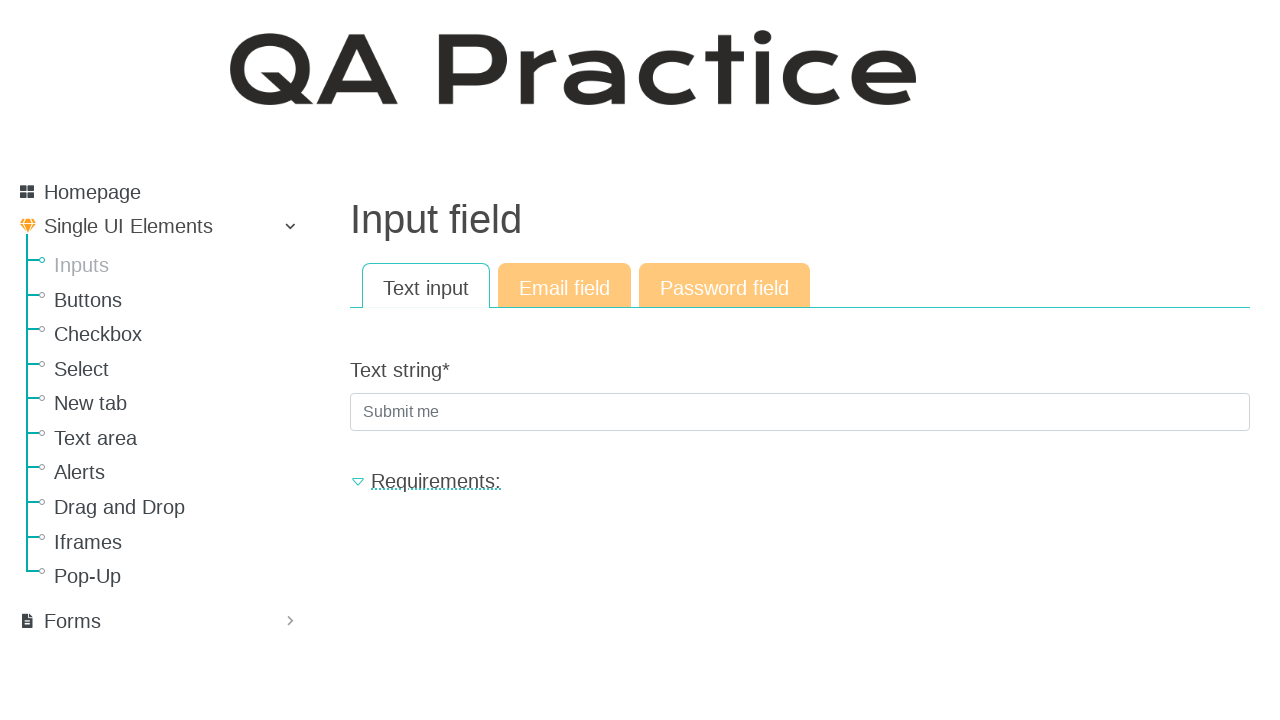

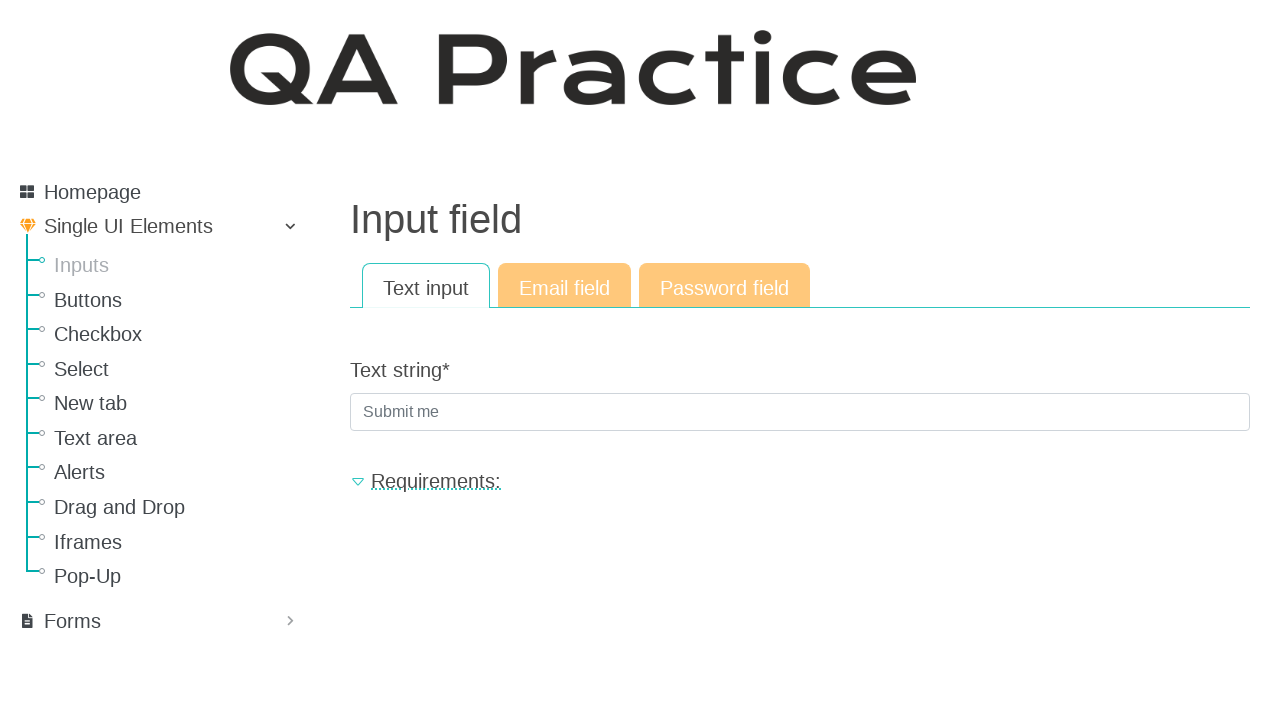